Tests that main section and footer become visible when items are added

Starting URL: https://demo.playwright.dev/todomvc

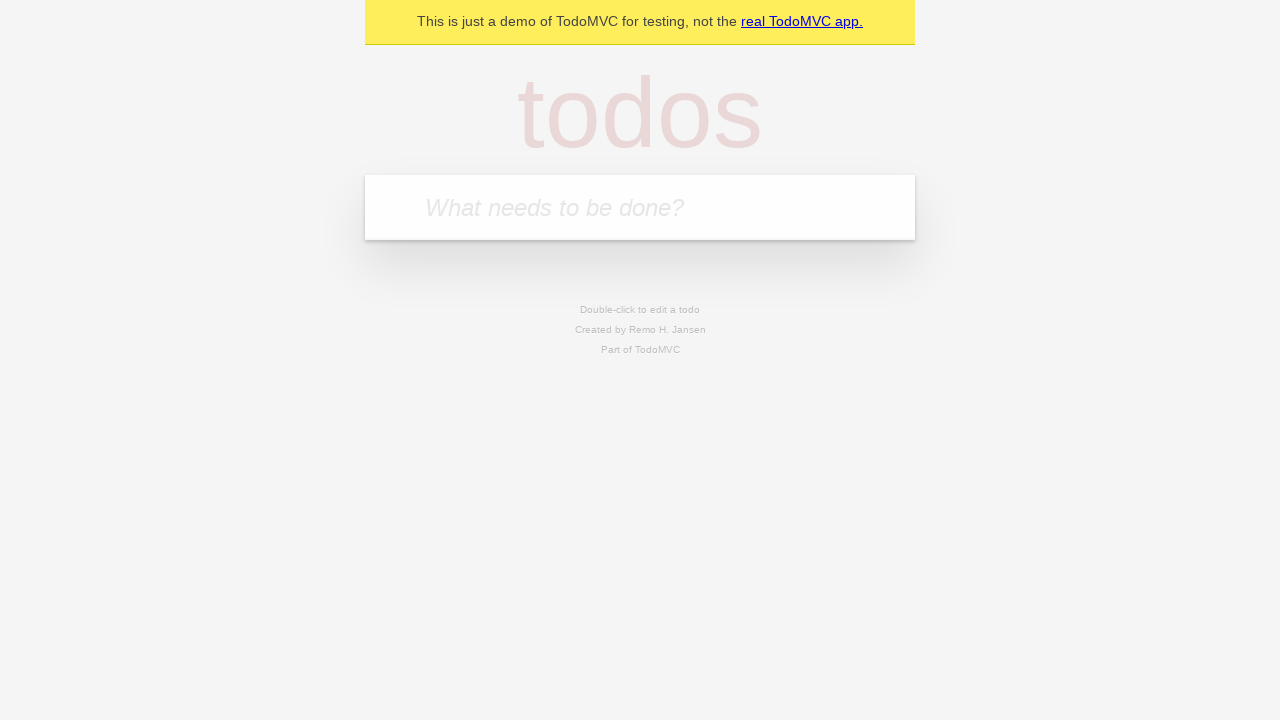

Filled new todo input with 'buy some cheese' on .new-todo
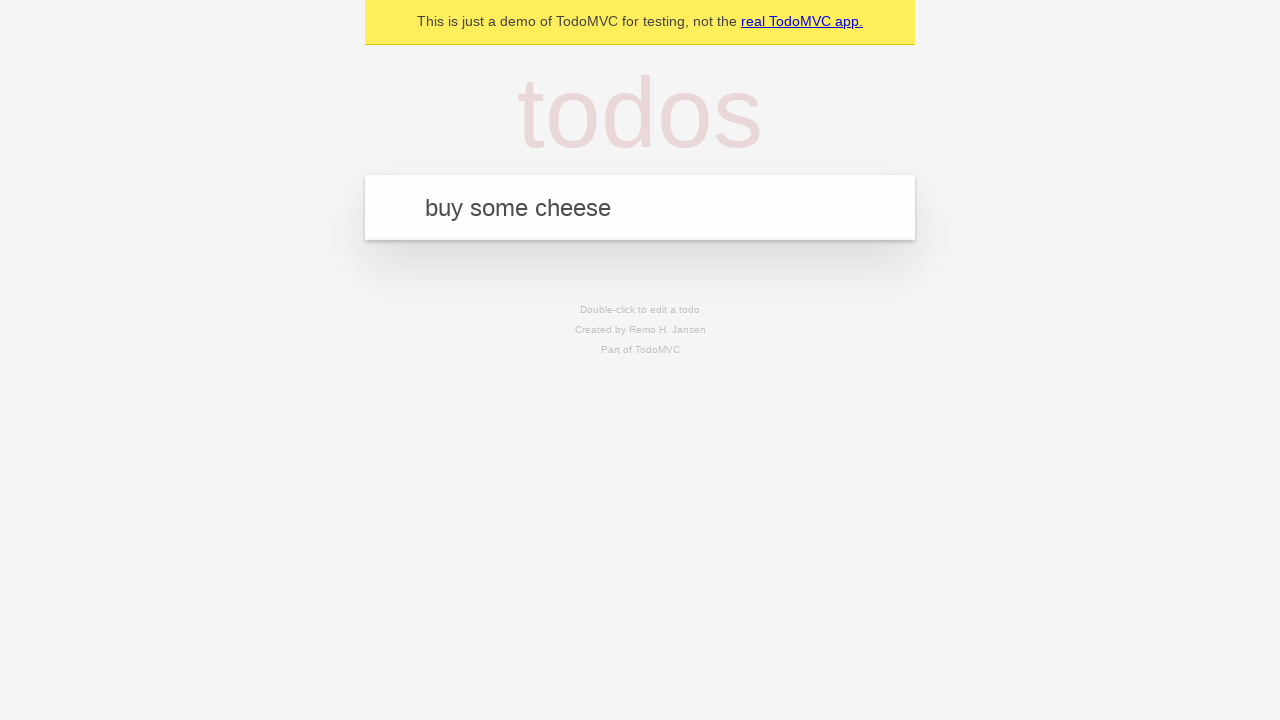

Pressed Enter to add the todo item on .new-todo
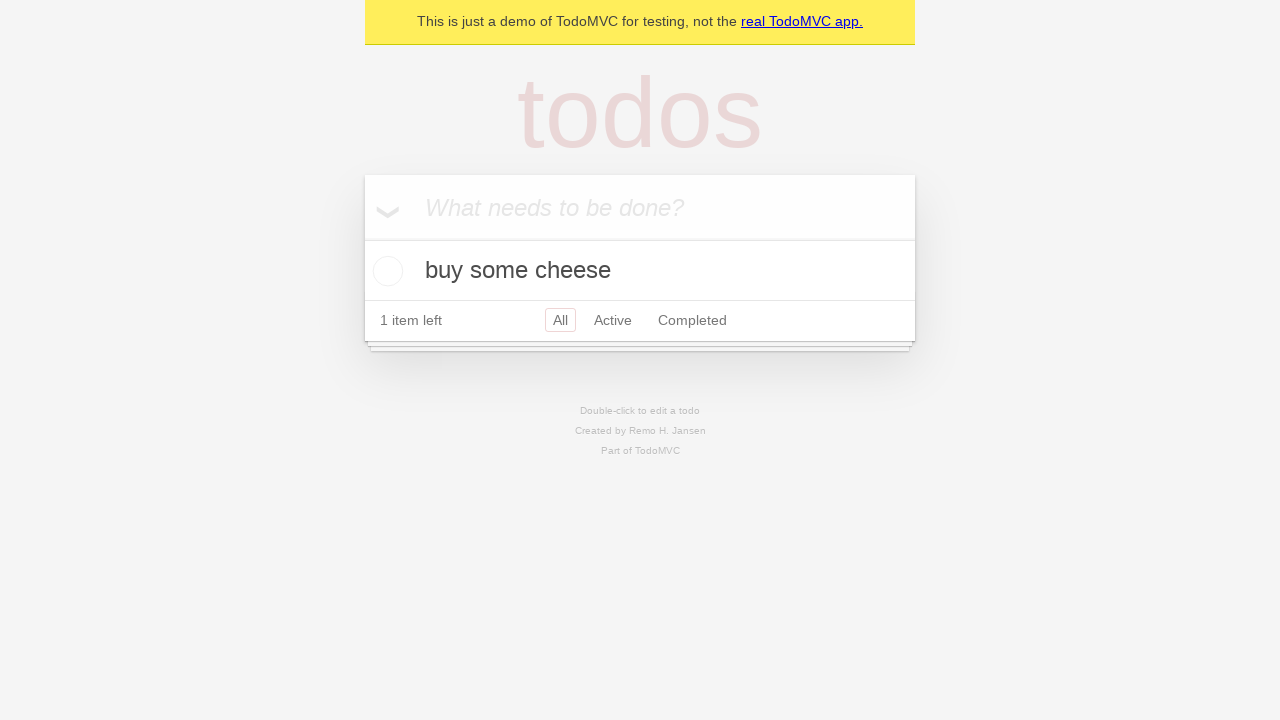

Main section became visible after adding item
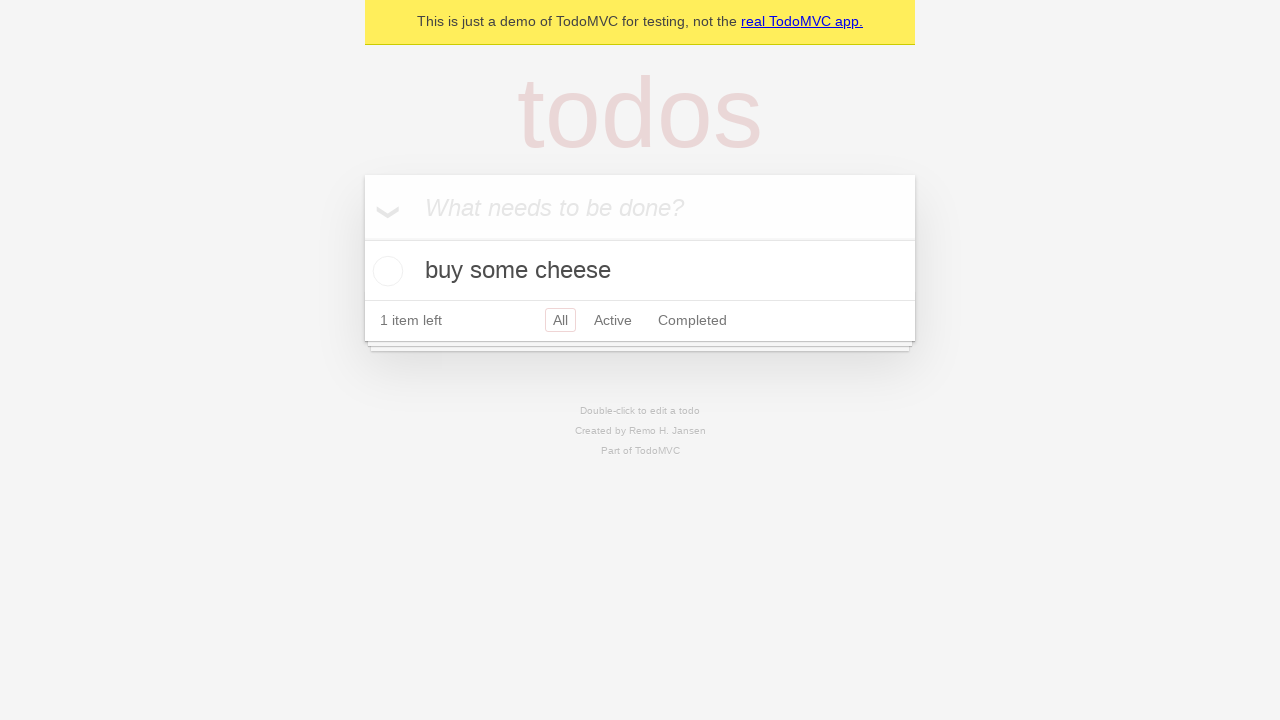

Footer section became visible after adding item
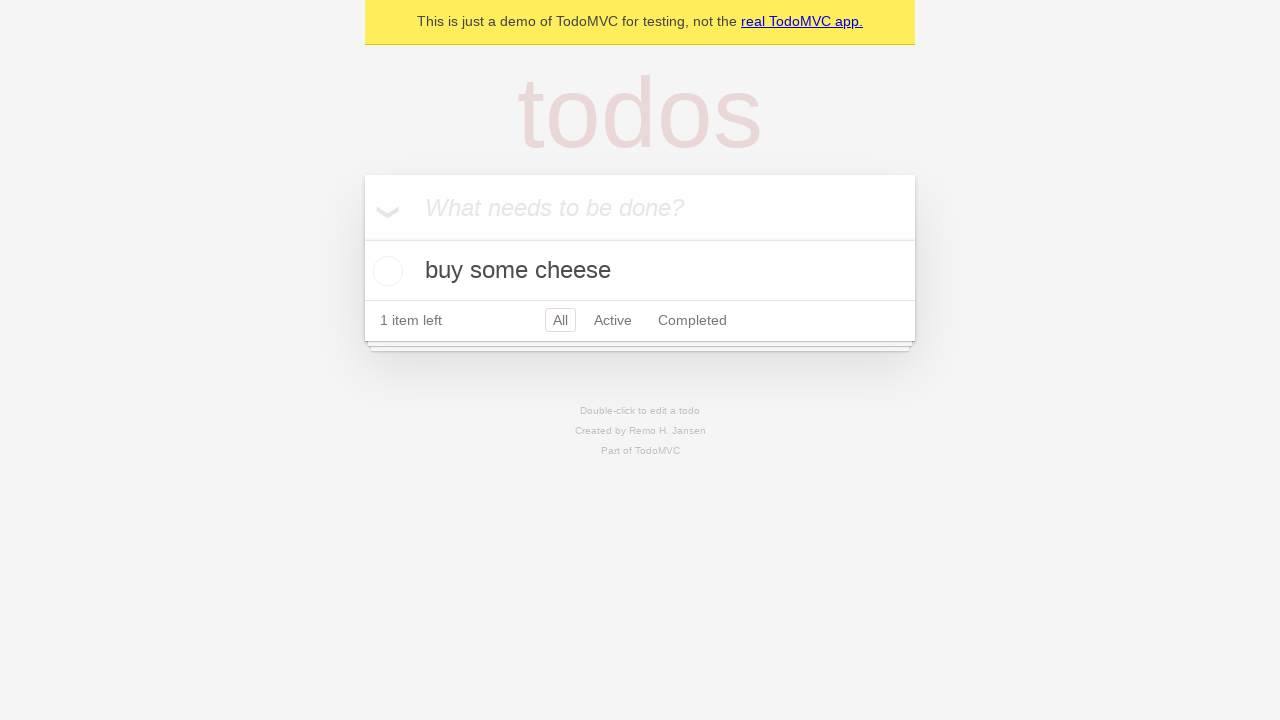

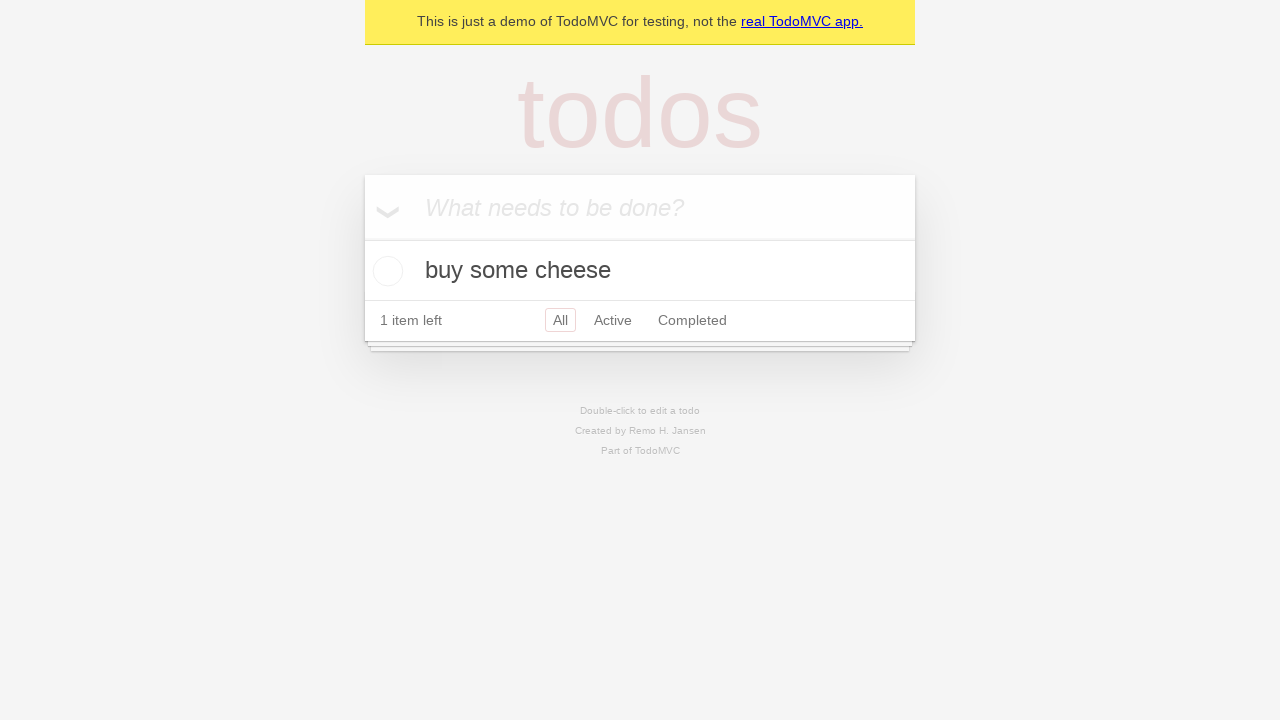